Tests implicit wait functionality by clicking a button that dynamically adds an element and verifying its class attribute

Starting URL: https://www.selenium.dev/selenium/web/dynamic.html

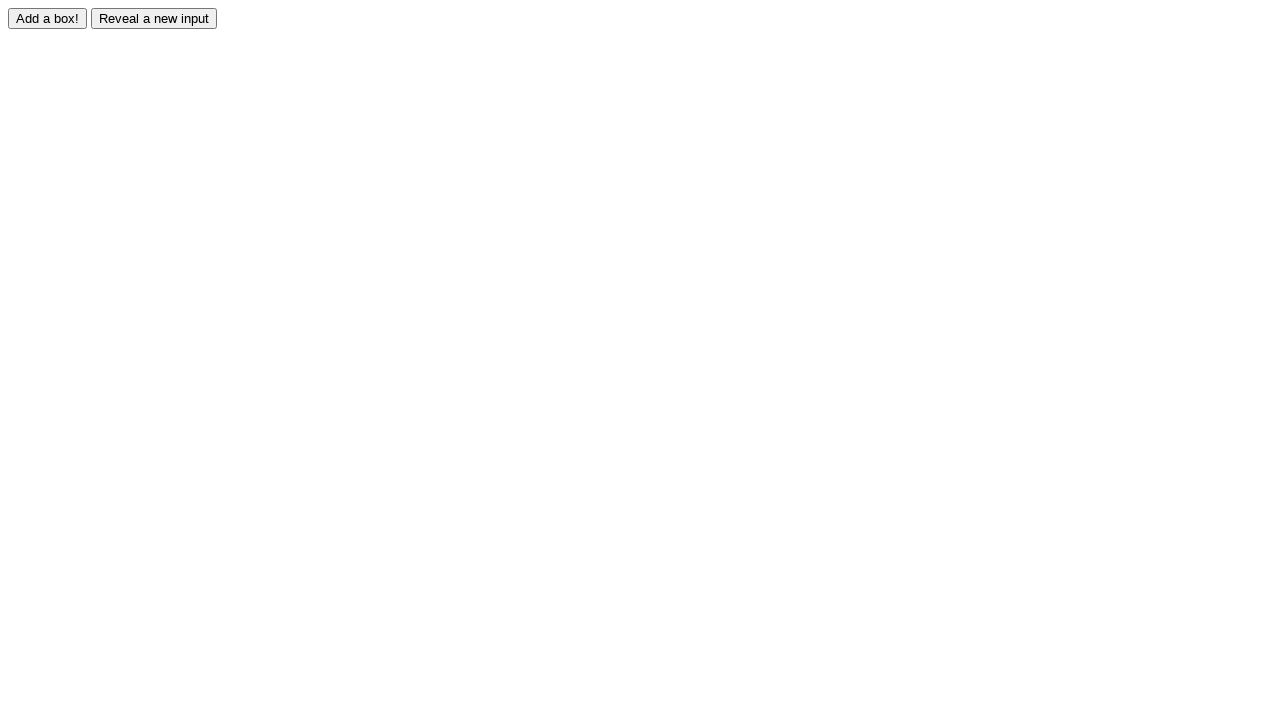

Clicked the adder button to dynamically add an element at (48, 18) on #adder
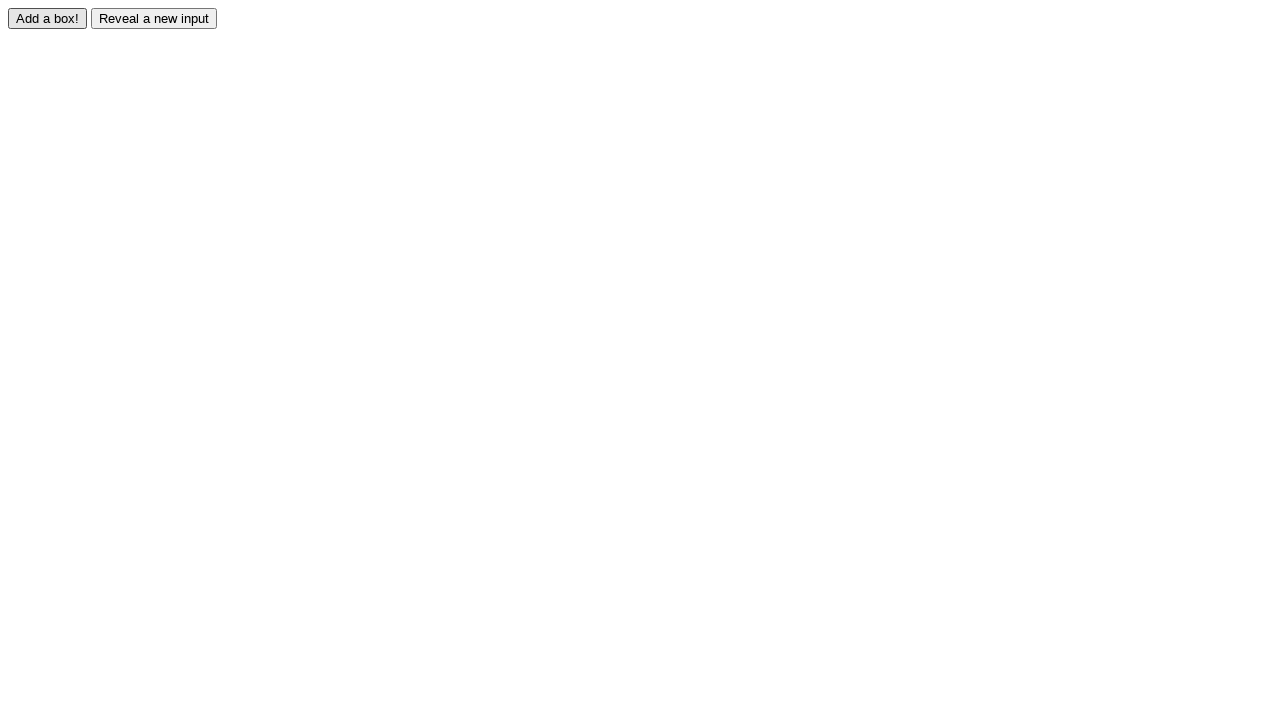

Waited for dynamically added element #box0 to appear
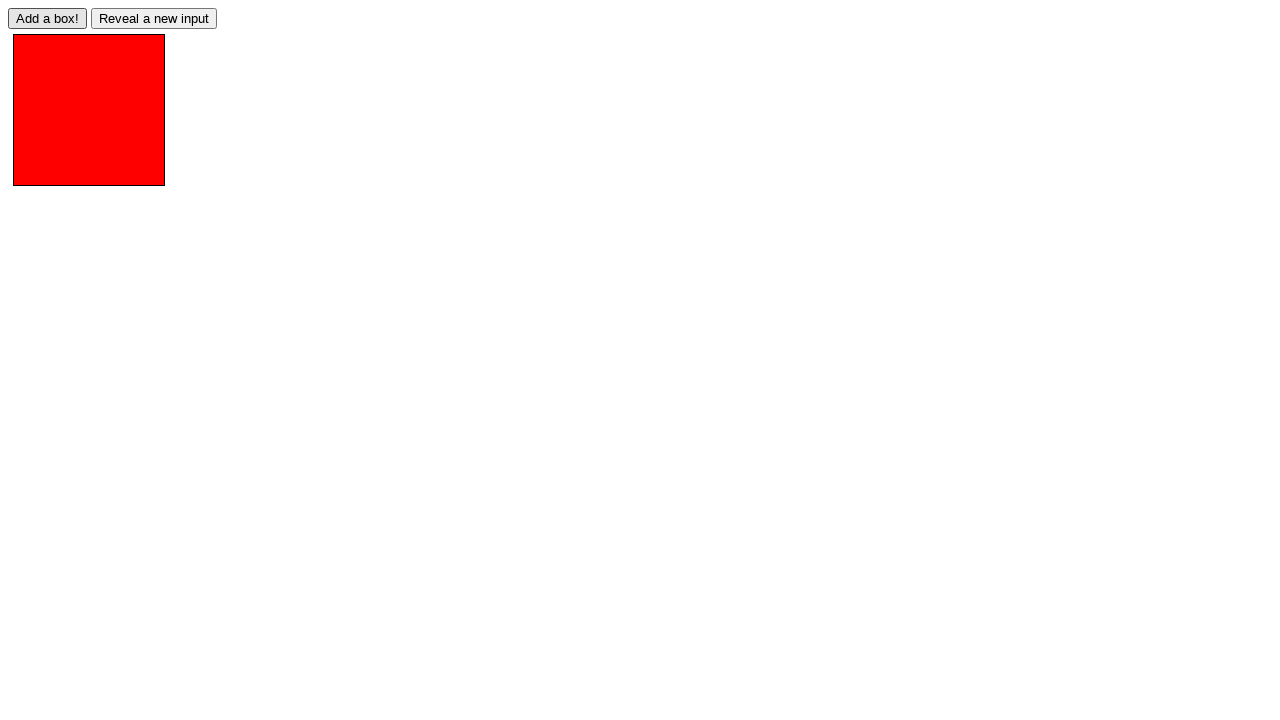

Located the #box0 element
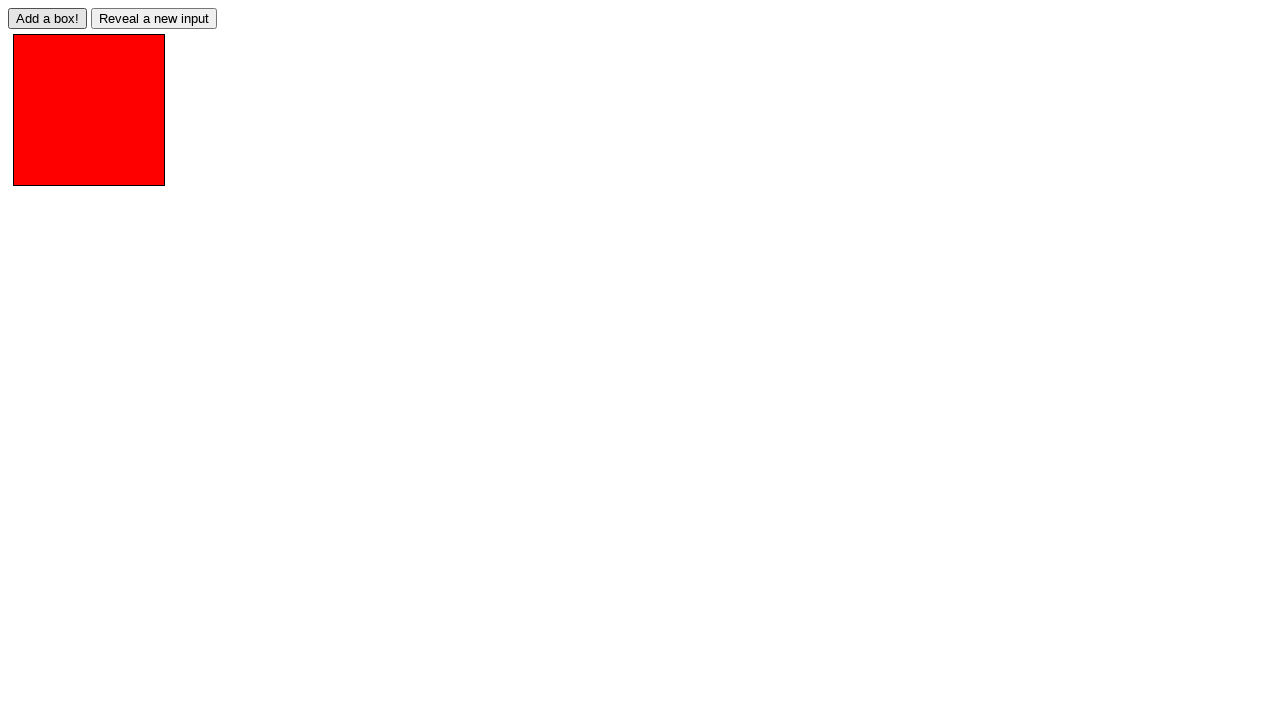

Verified that #box0 has the class 'redbox'
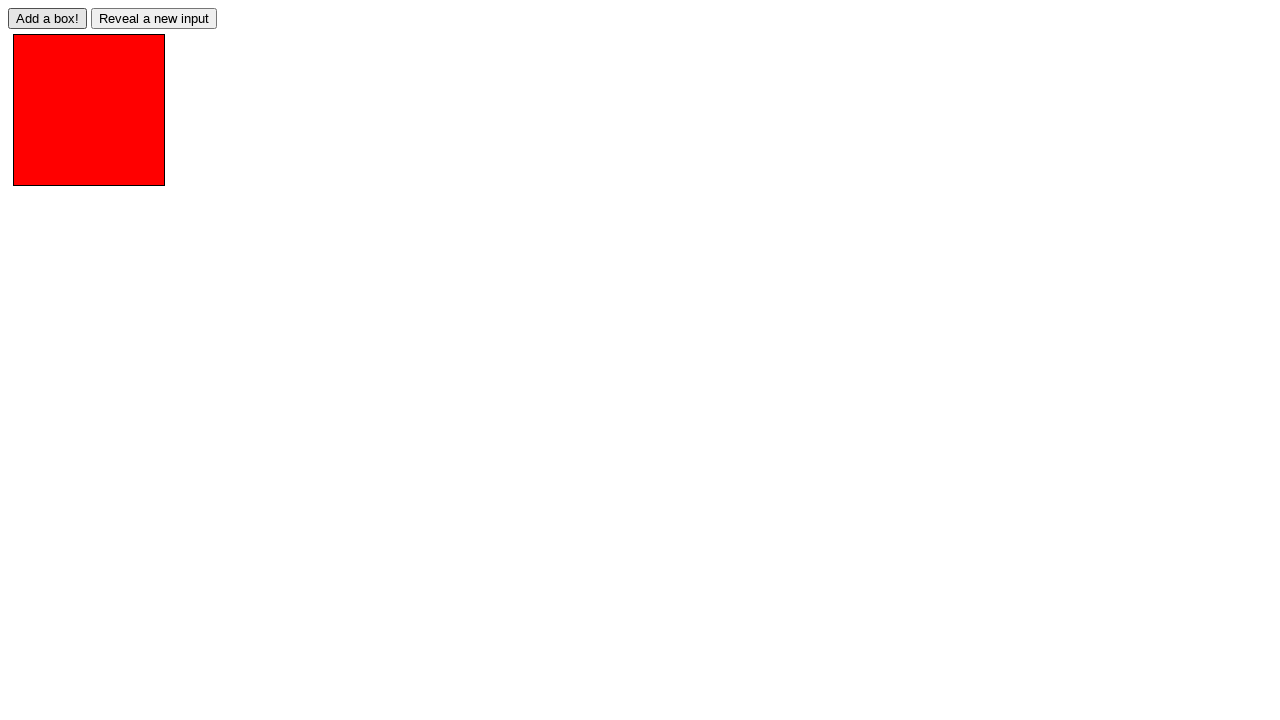

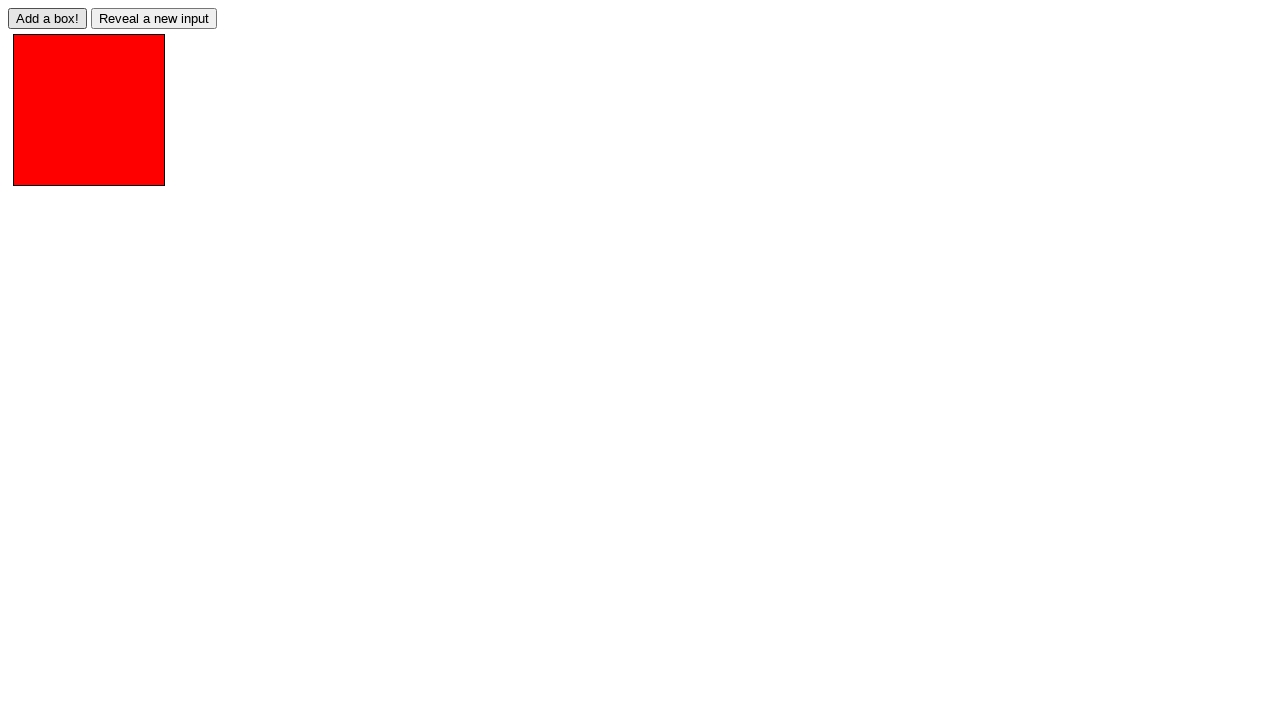